Tests filling a text input field using ID locator on a demo form page

Starting URL: https://demoqa.com/text-box

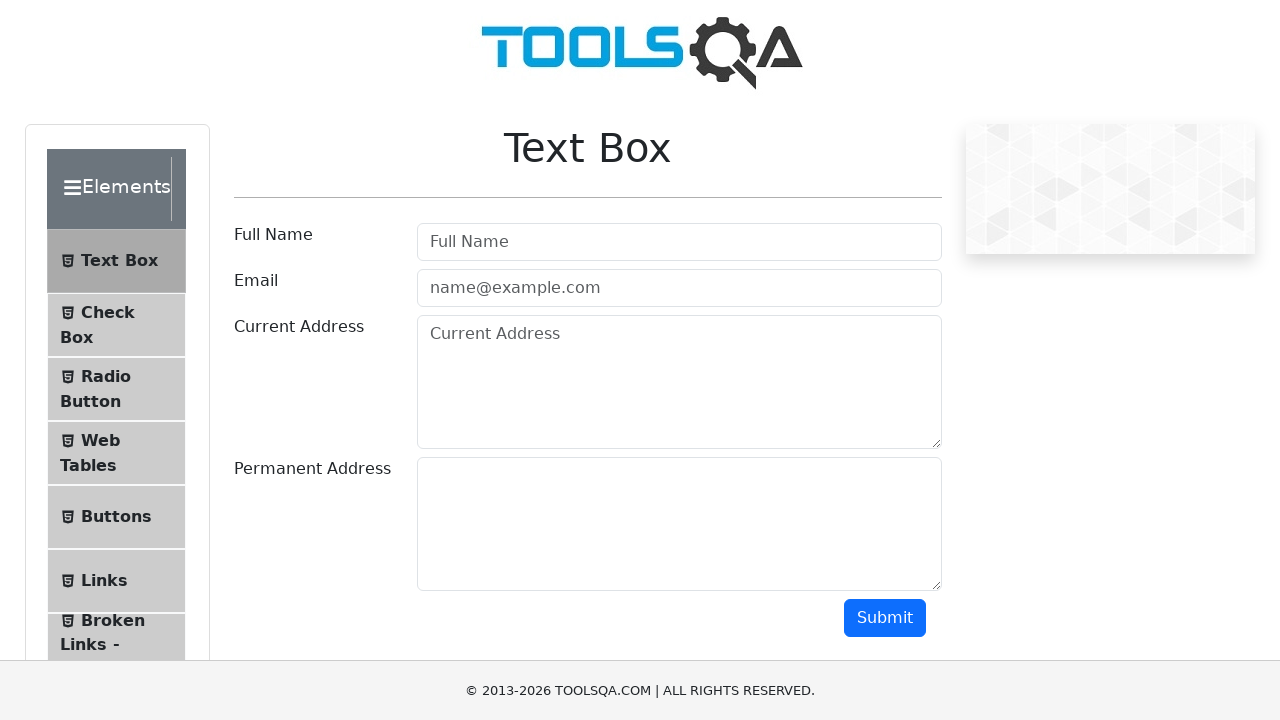

Filled username field with 'Hello' using ID locator on #userName
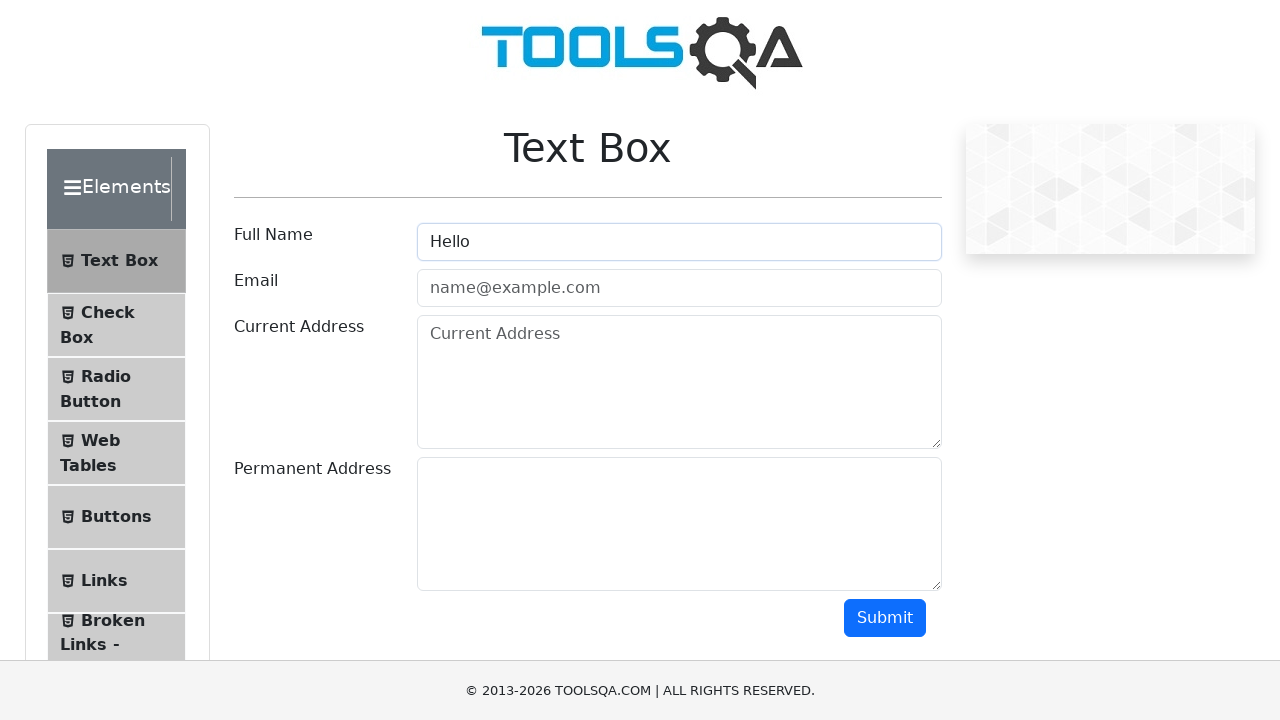

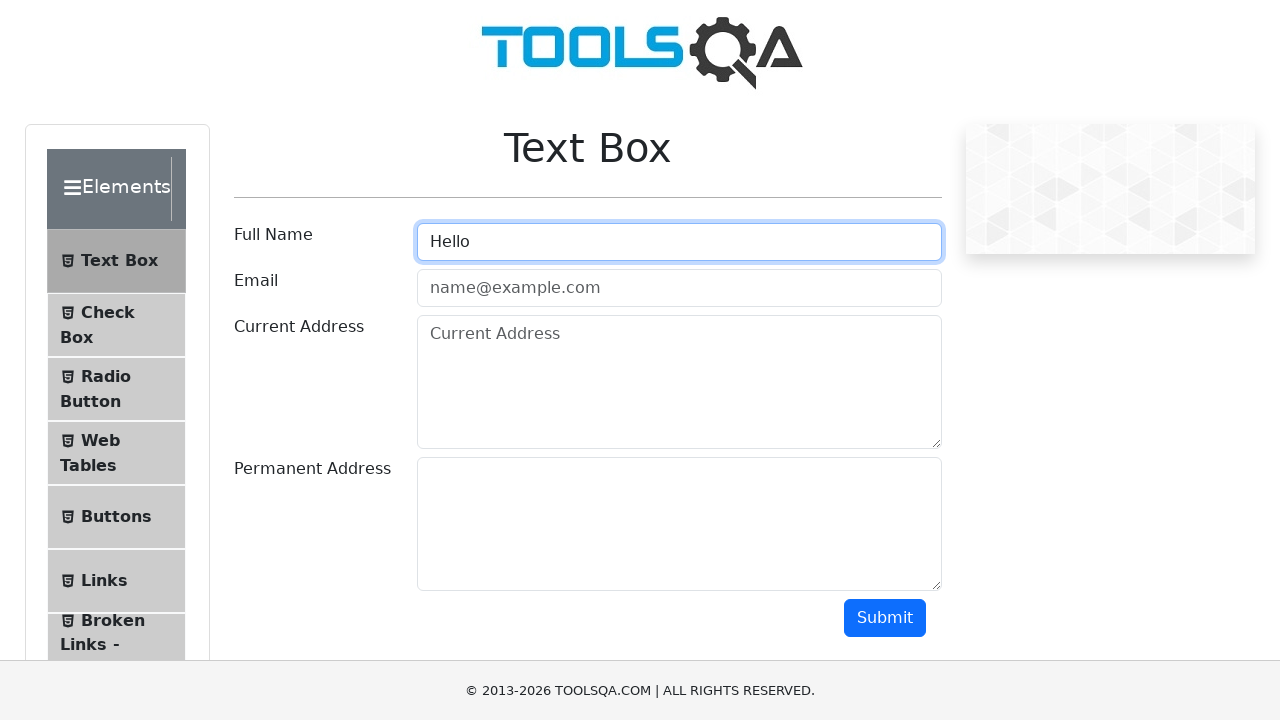